Tests the Python.org website search functionality by entering "pycon" as a search query and verifying results are returned

Starting URL: http://www.python.org

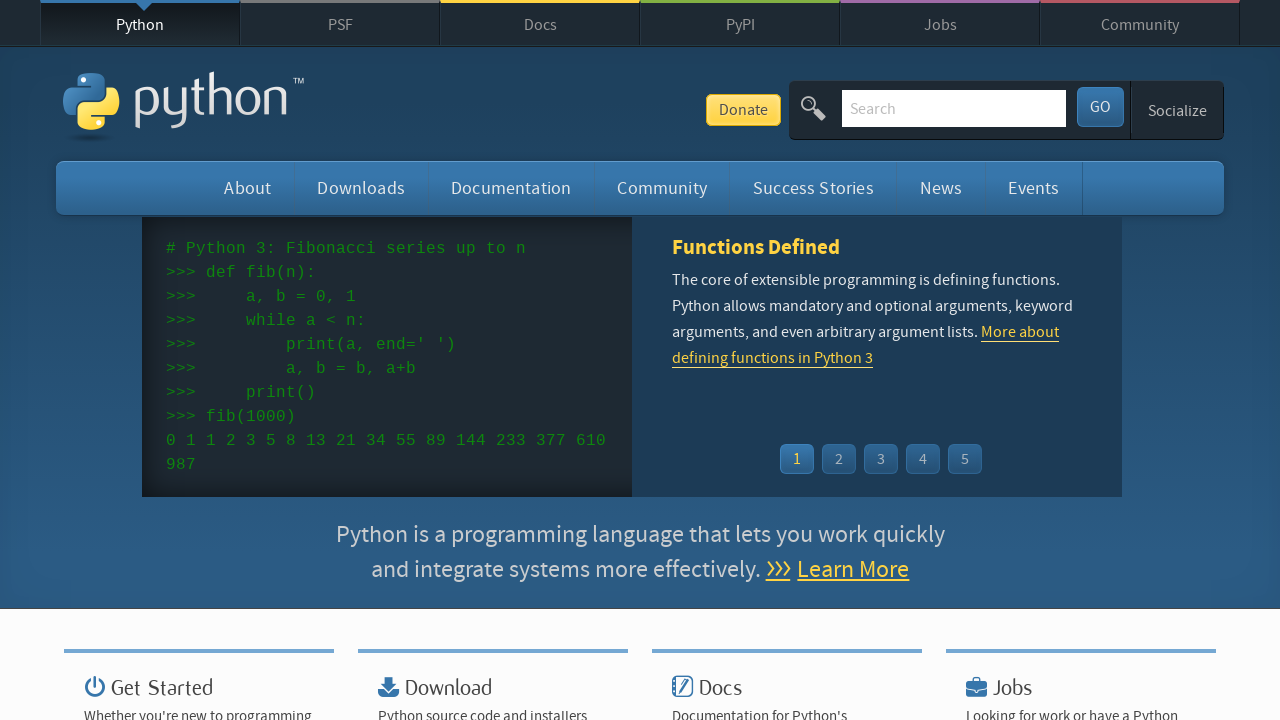

Verified page title contains 'Python'
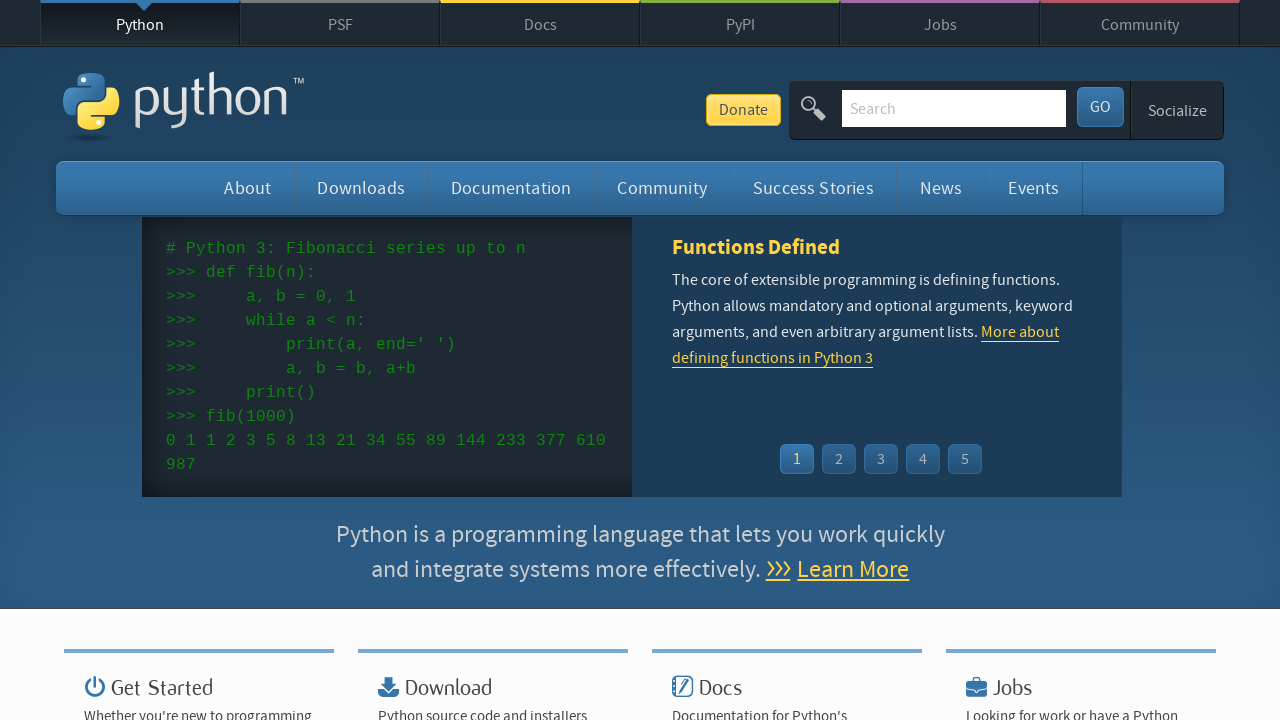

Located search box element
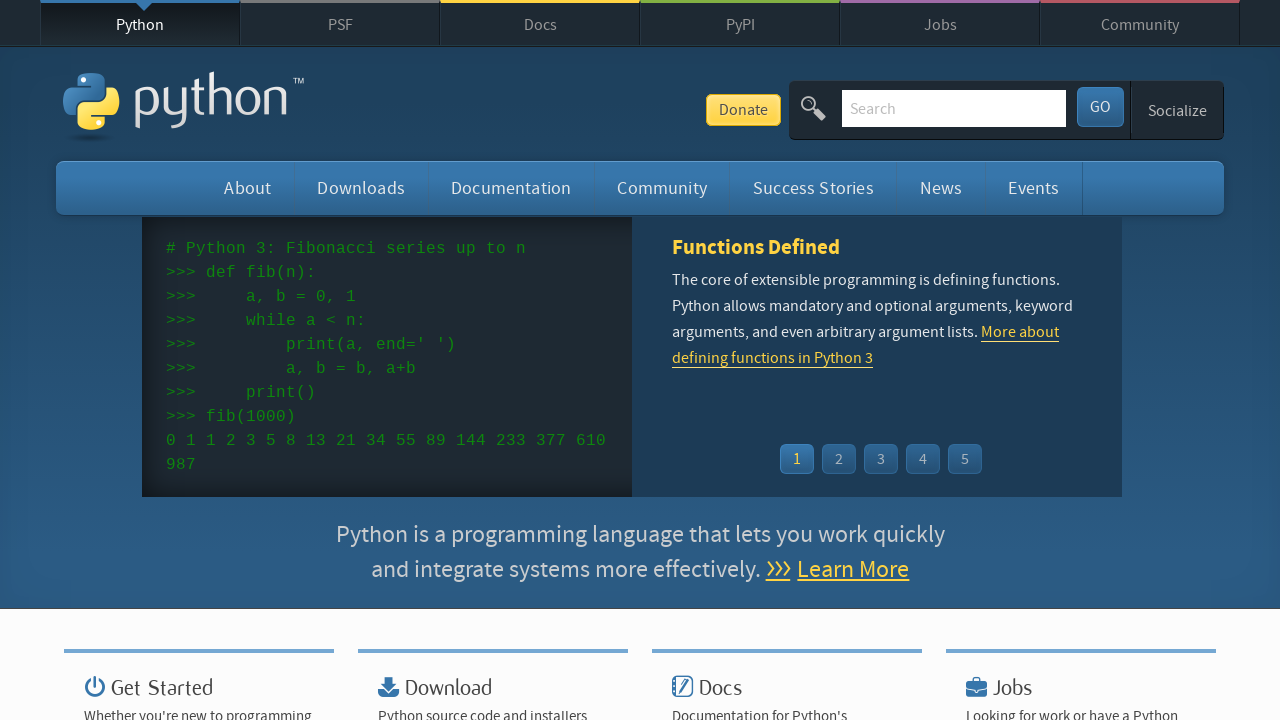

Cleared search box on input[name='q']
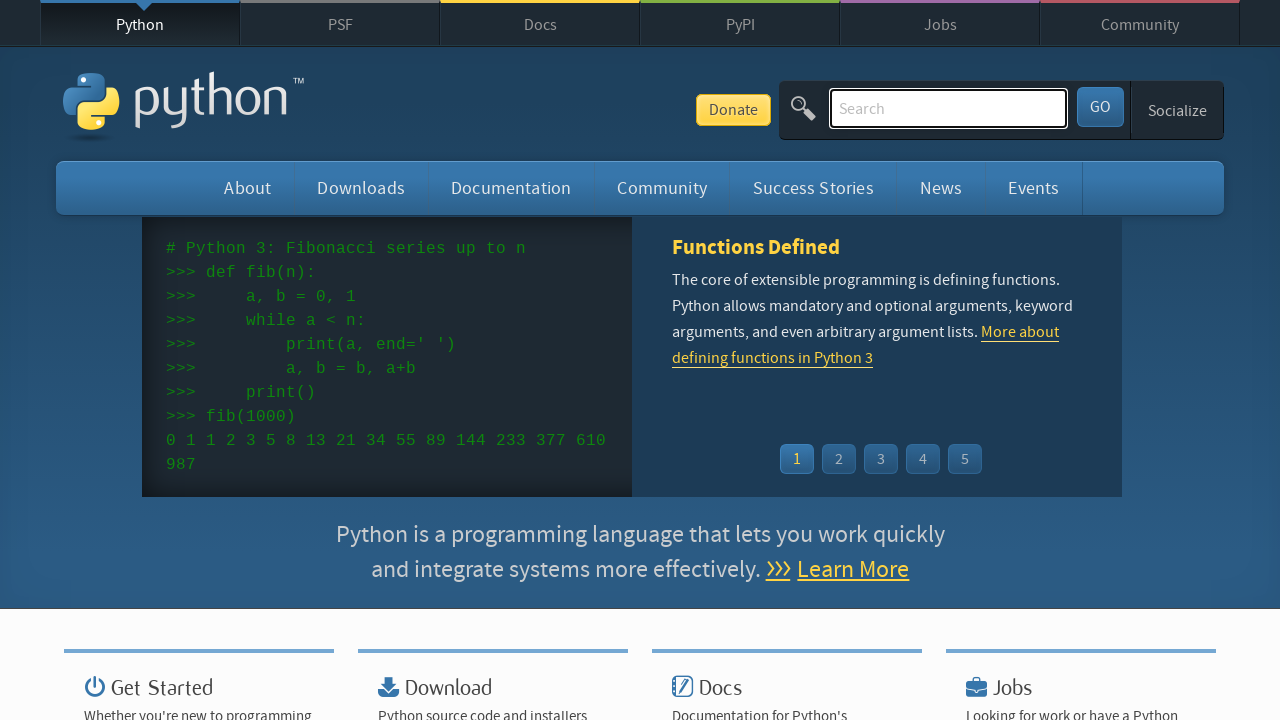

Filled search box with 'pycon' on input[name='q']
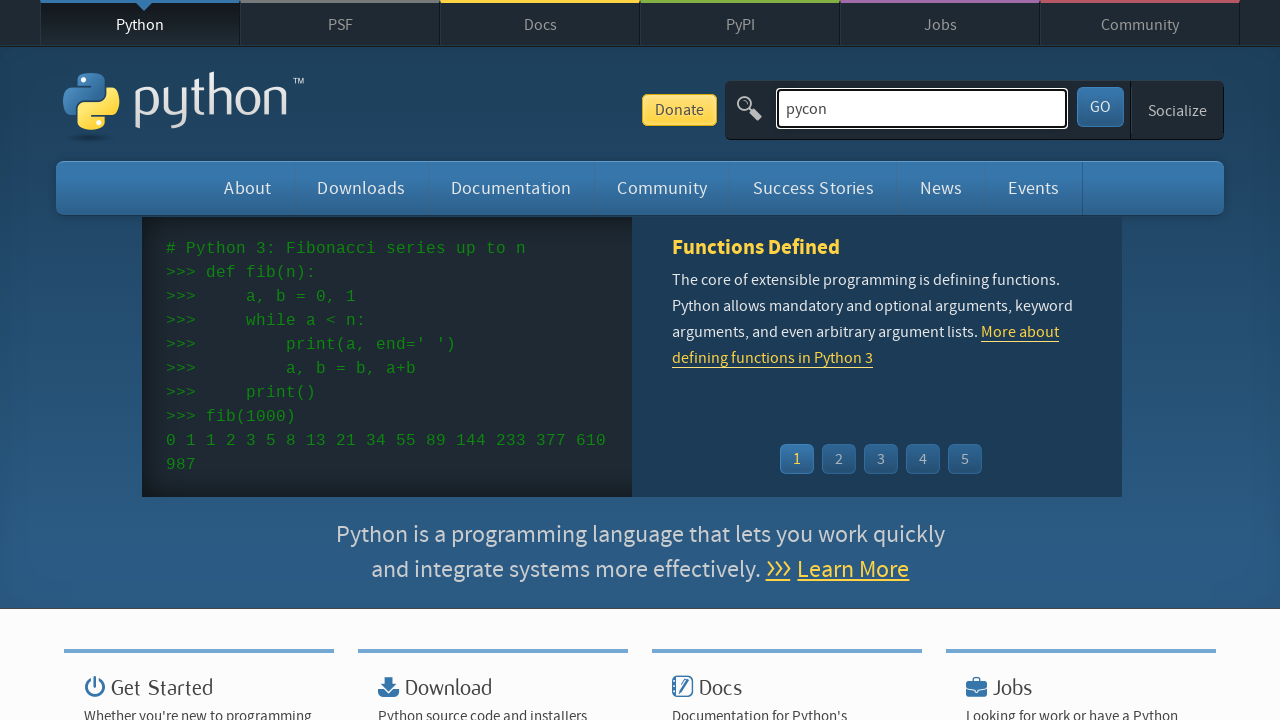

Pressed Enter to submit search query on input[name='q']
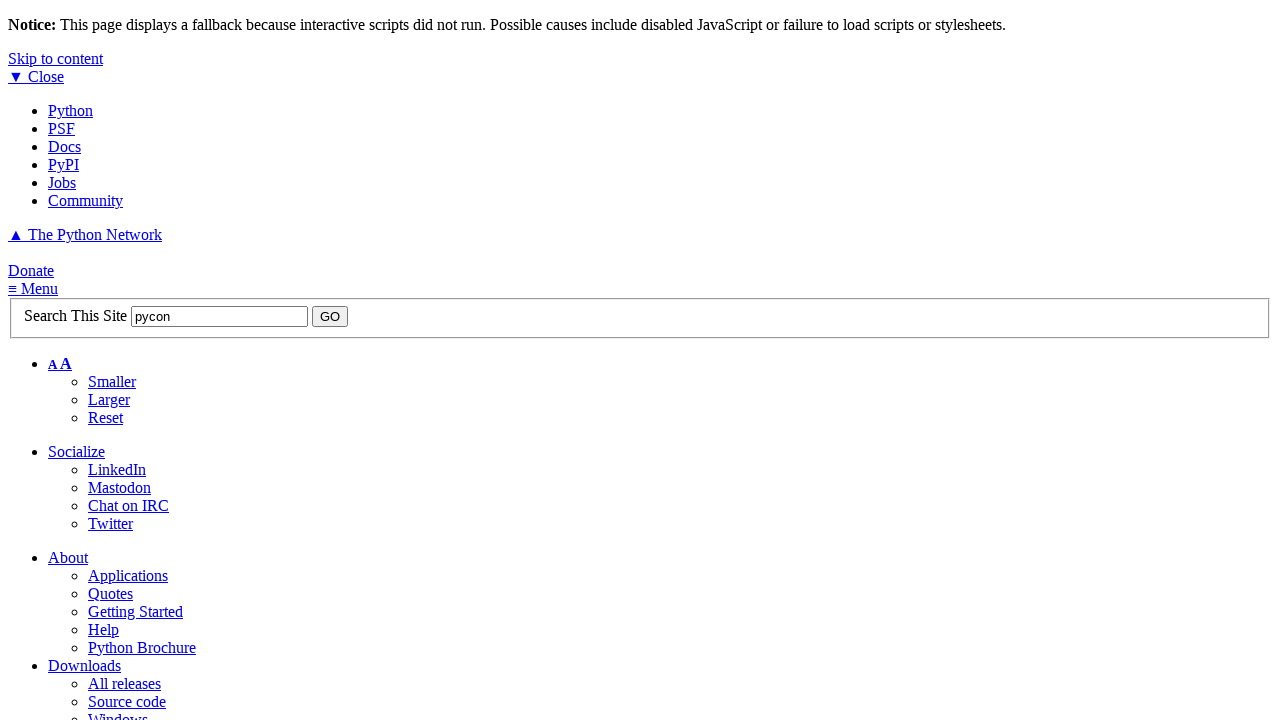

Waited for page to load with domcontentloaded state
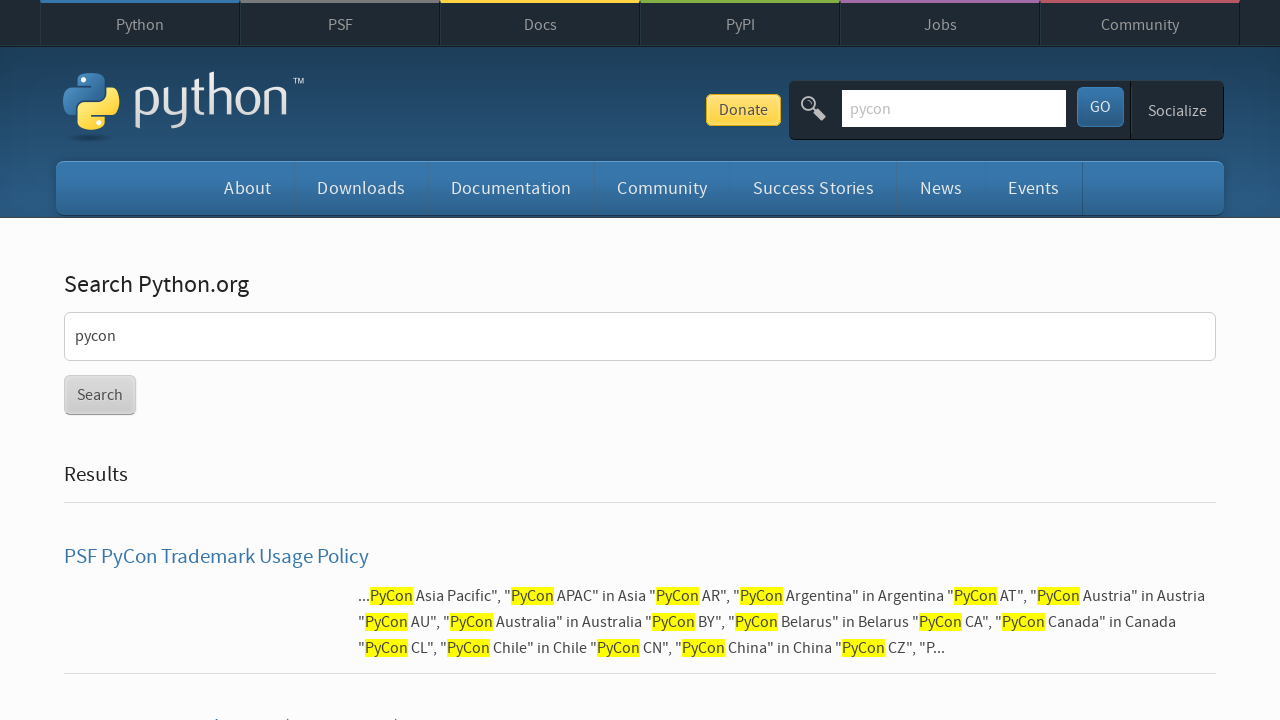

Verified search results were returned (no 'No results found' message)
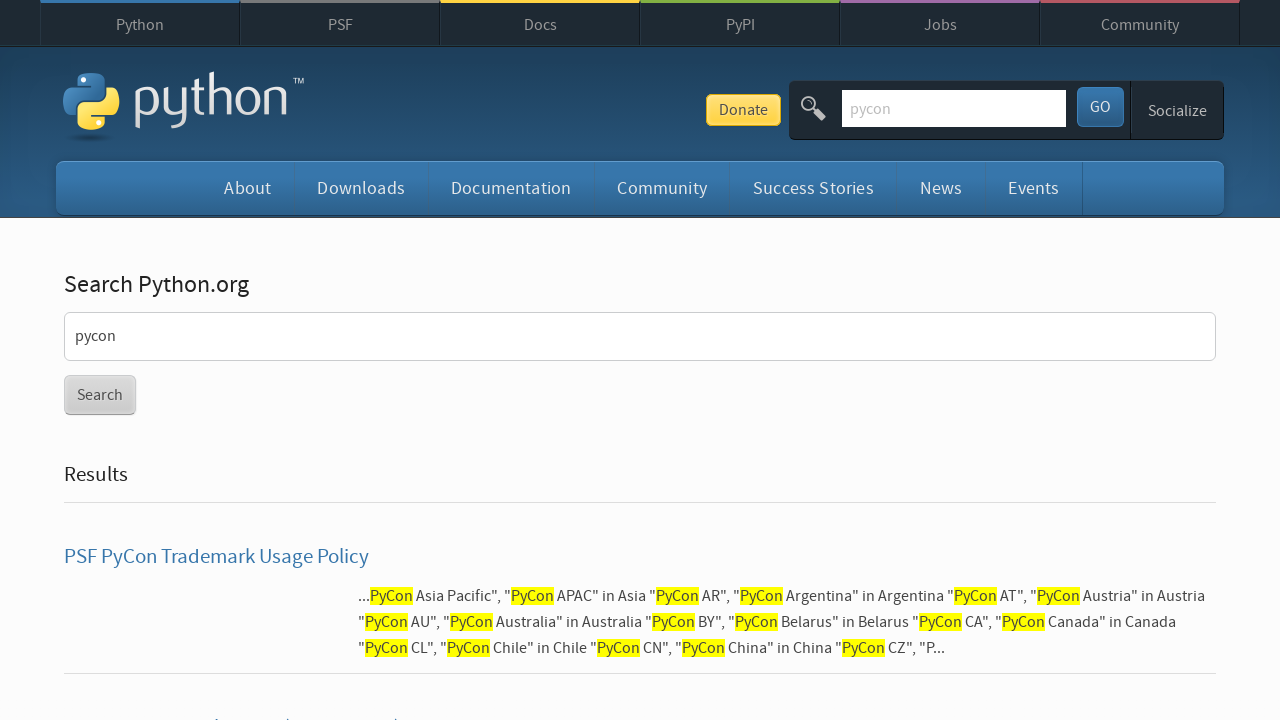

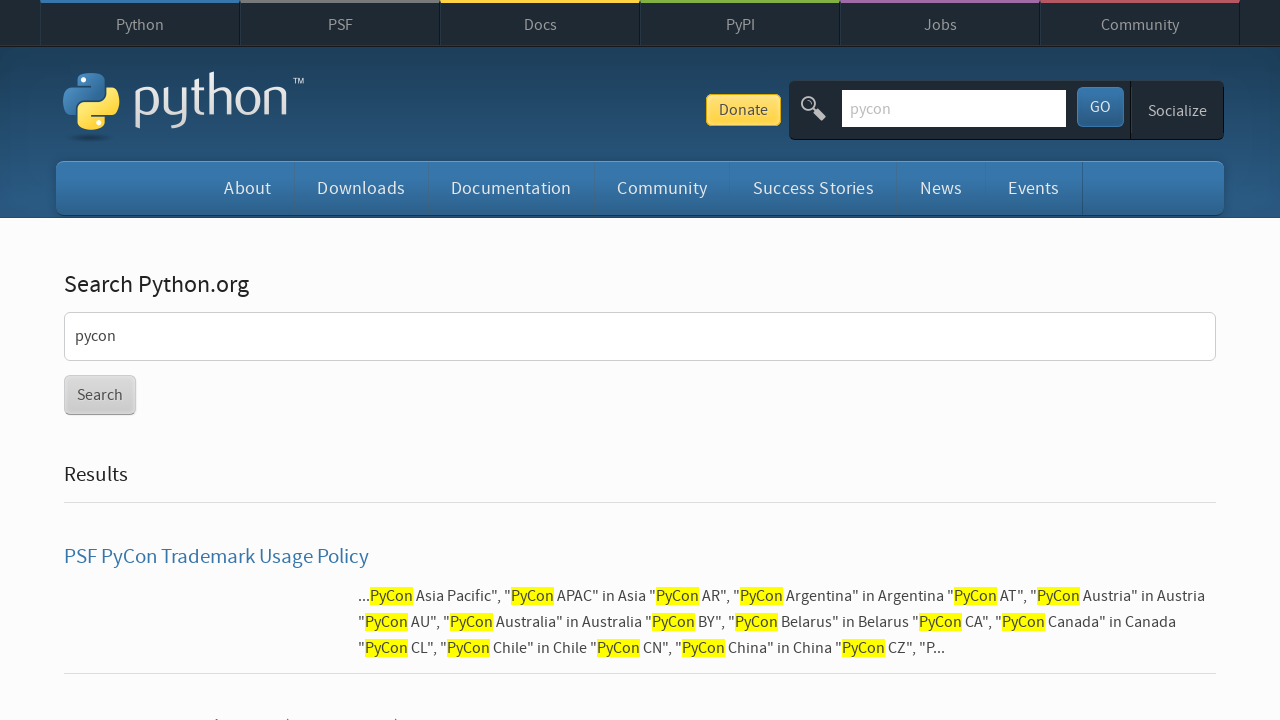